Loads the last Minecraft Hour of Code level on Code.org and waits for the Minecraft game to fully load

Starting URL: http://studio.code.org/s/mc/stage/1/puzzle/14?noautoplay=true&customSlowMotion=0.1

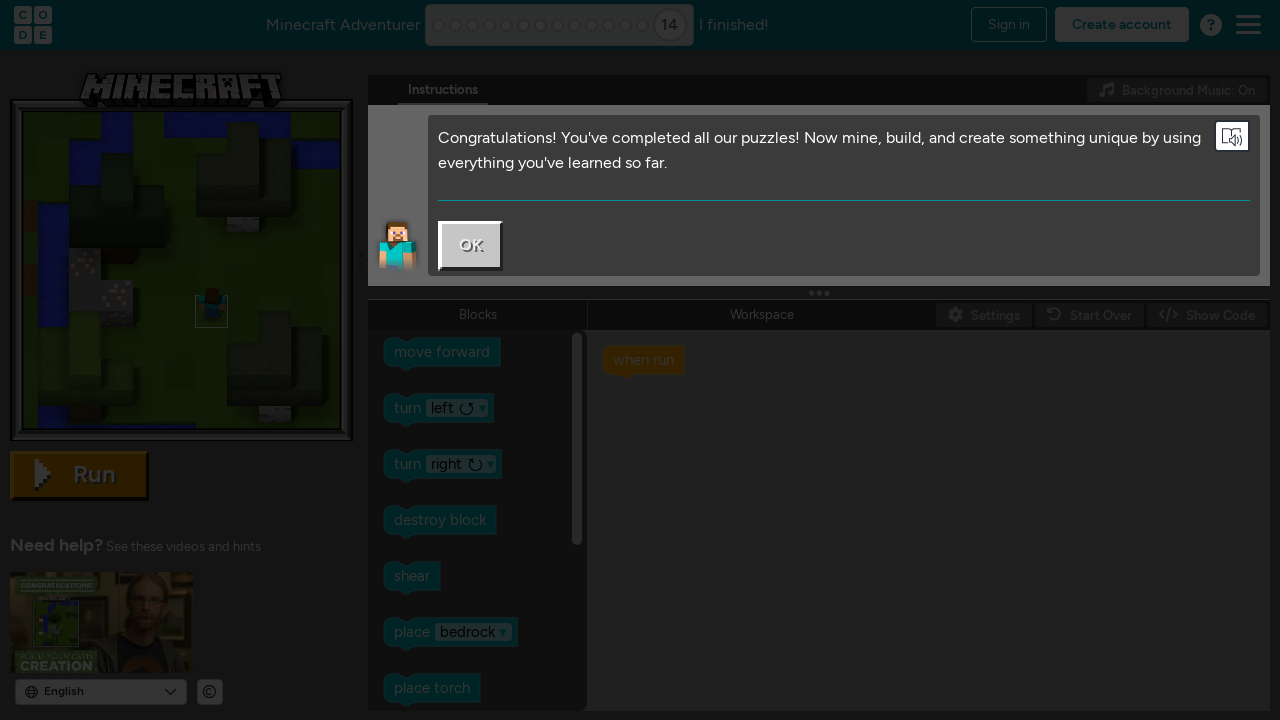

Page fully loaded (networkidle state reached)
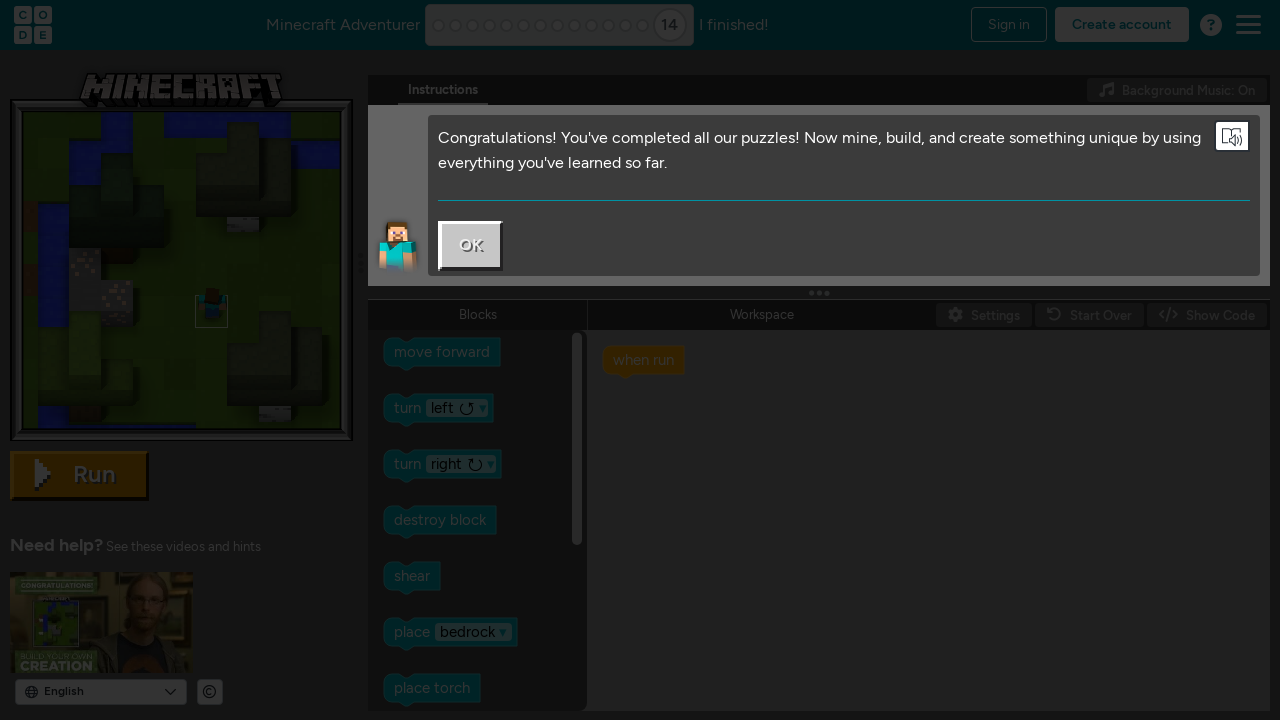

Minecraft Phaser game loaded and ready
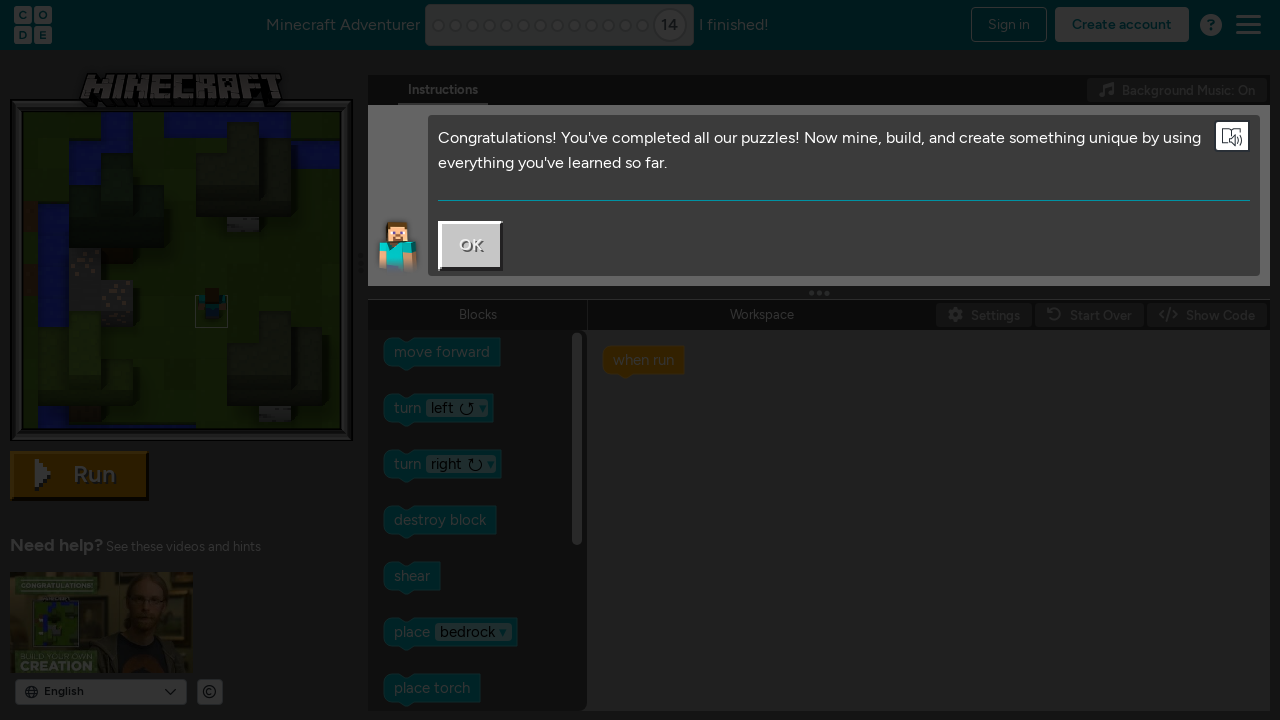

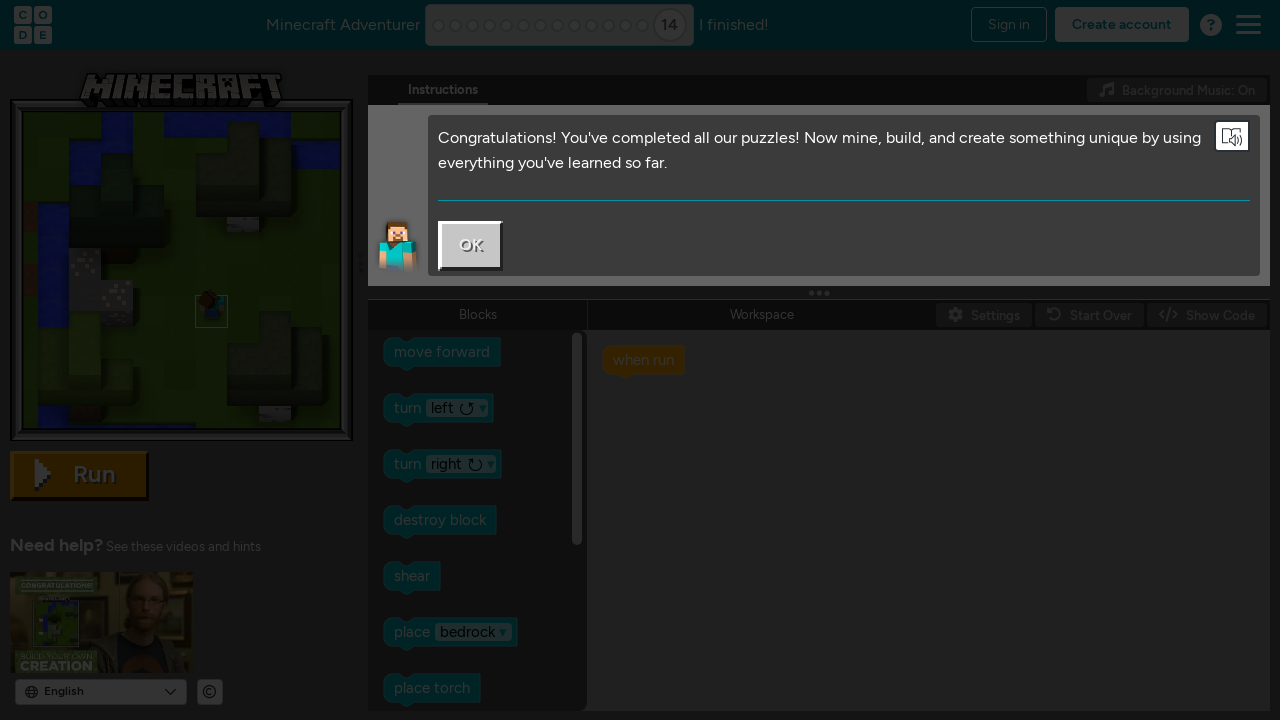